Tests drag and drop functionality by dragging an element and dropping it onto a target element

Starting URL: https://jqueryui.com/resources/demos/droppable/default.html

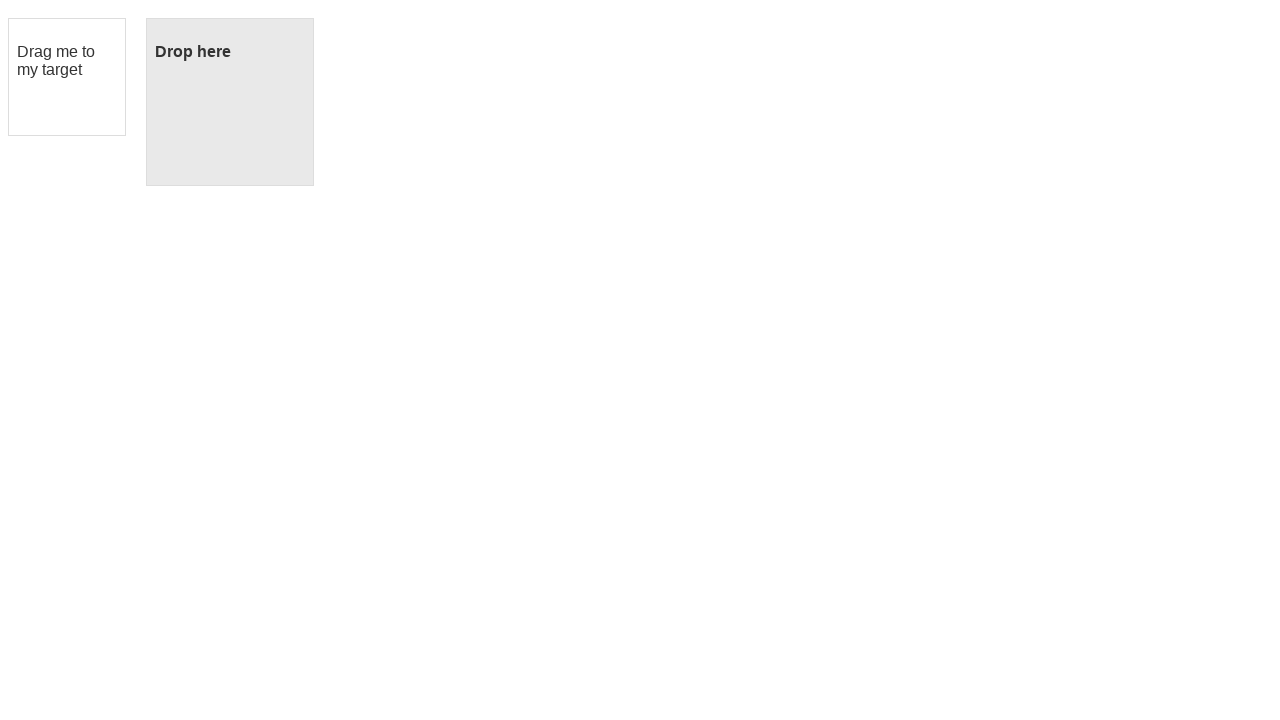

Located draggable element with ID 'draggable'
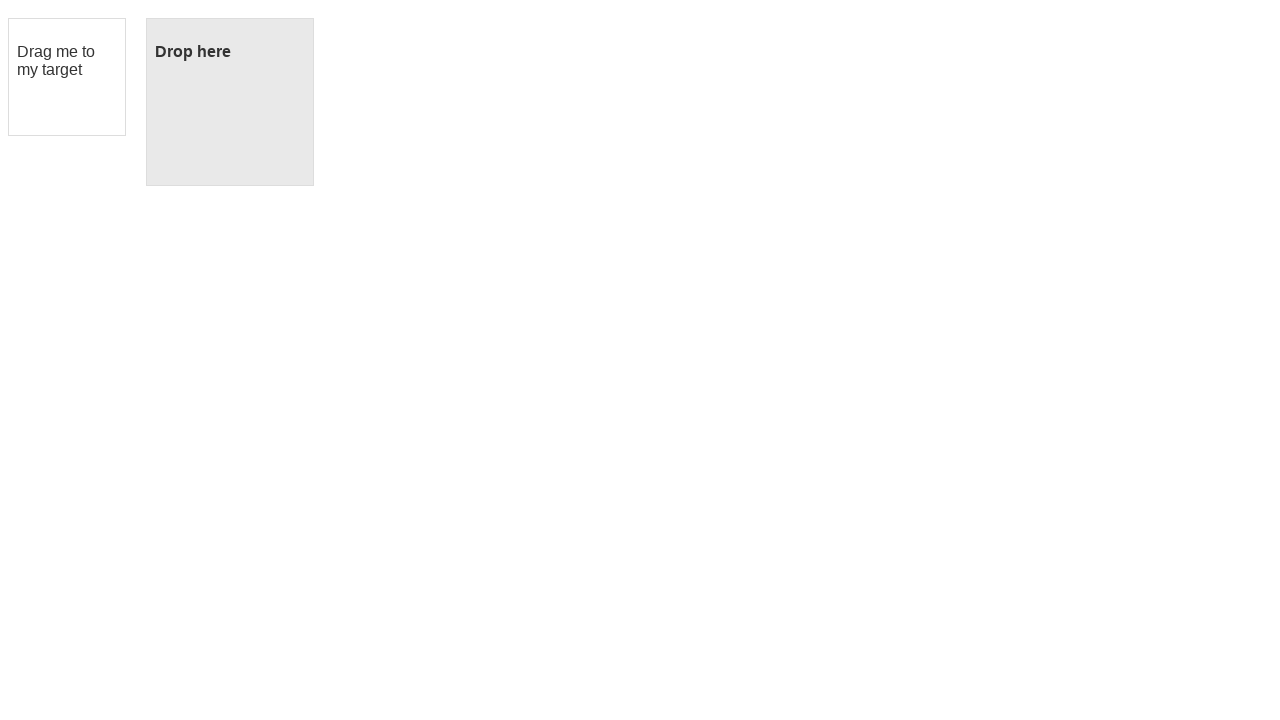

Located droppable target element with ID 'droppable'
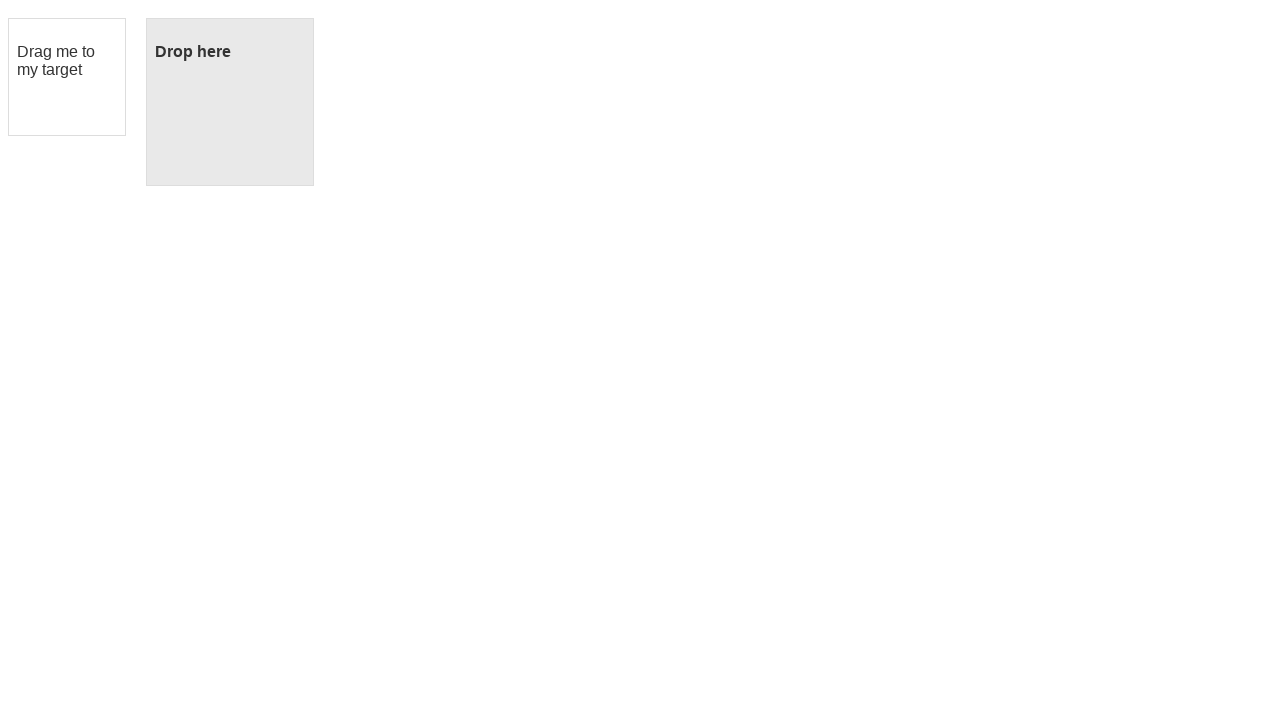

Successfully dragged element onto droppable target at (230, 102)
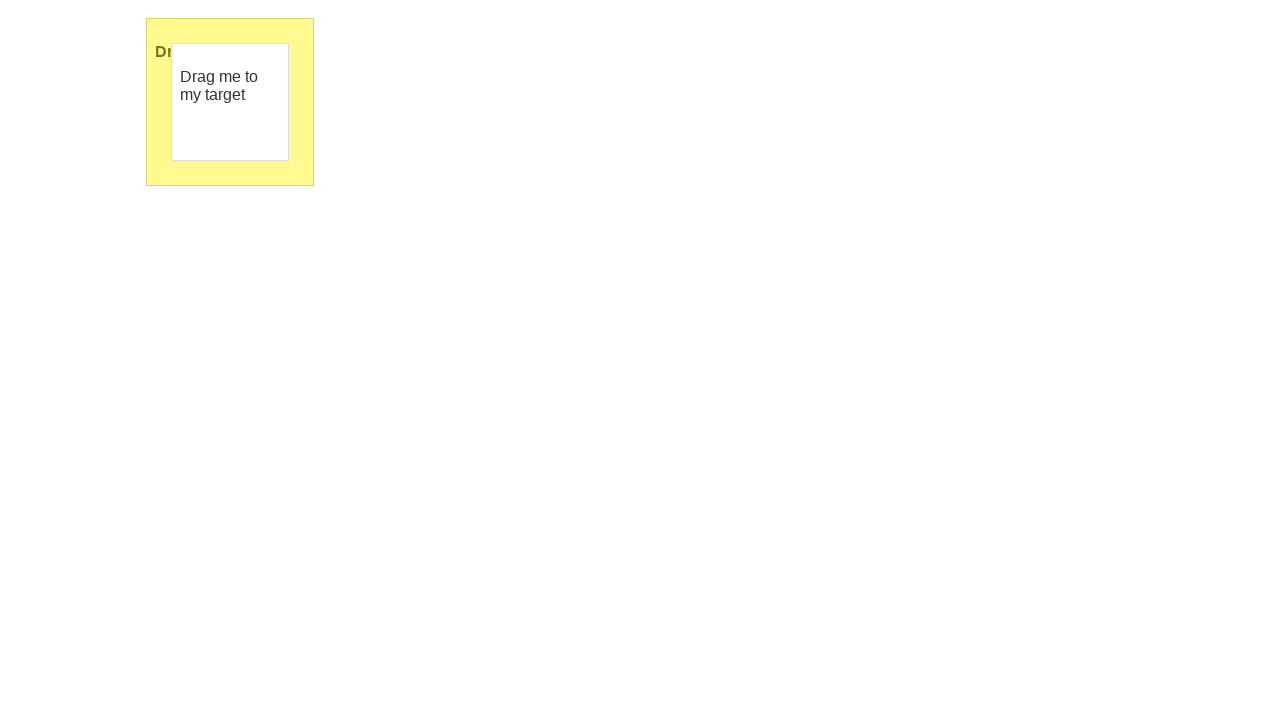

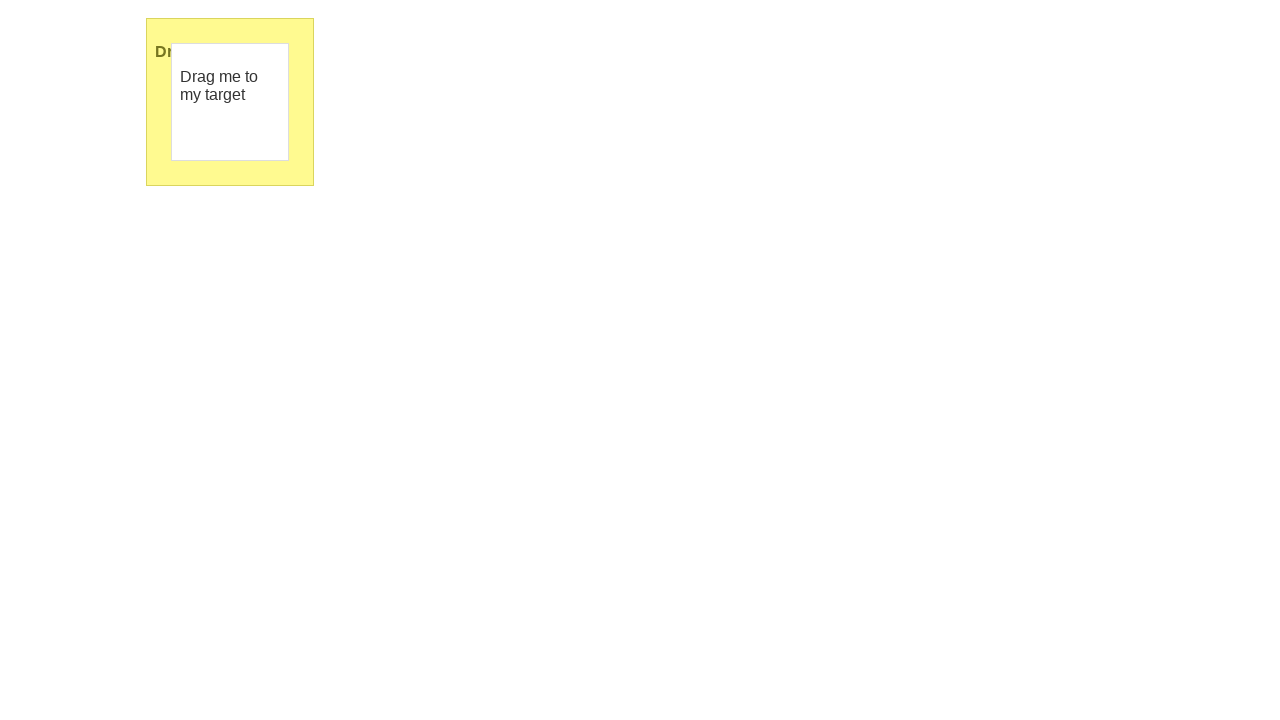